Tests right-click context menu functionality by performing a context click on a specific element

Starting URL: https://swisnl.github.io/jQuery-contextMenu/demo.html

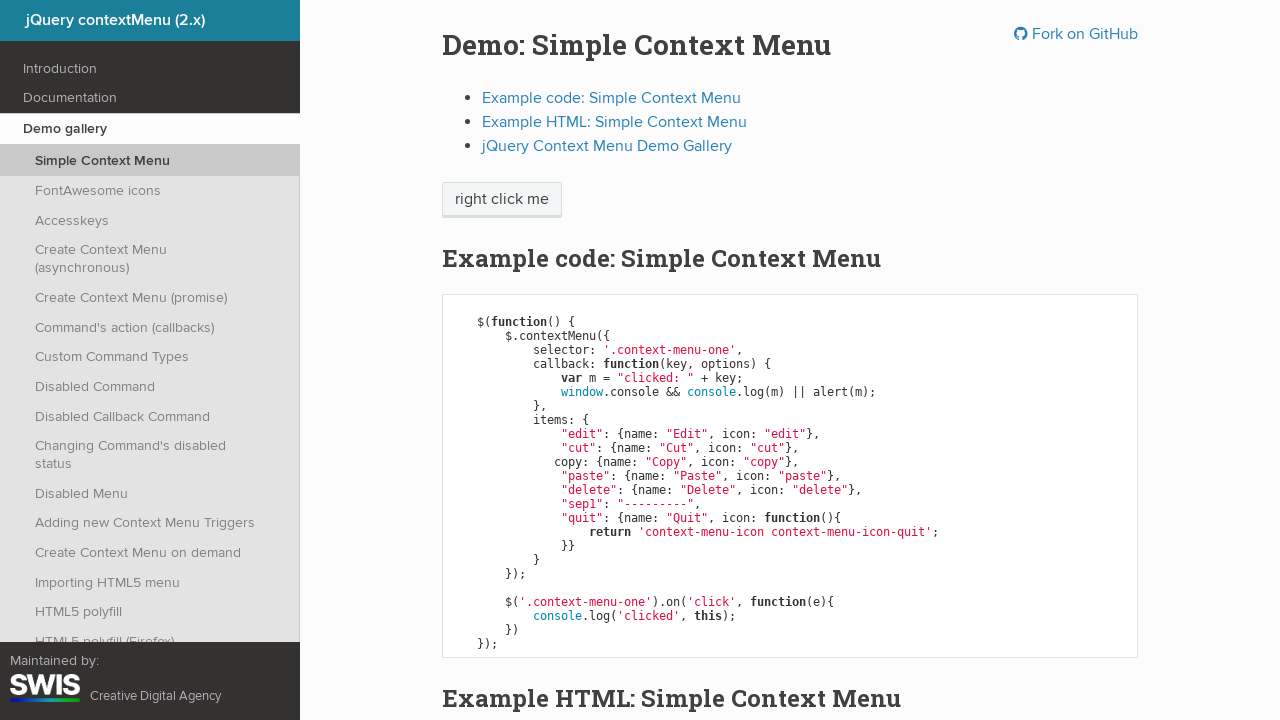

Performed right-click context click on 'right click me' element at (502, 200) on //span[text()='right click me']
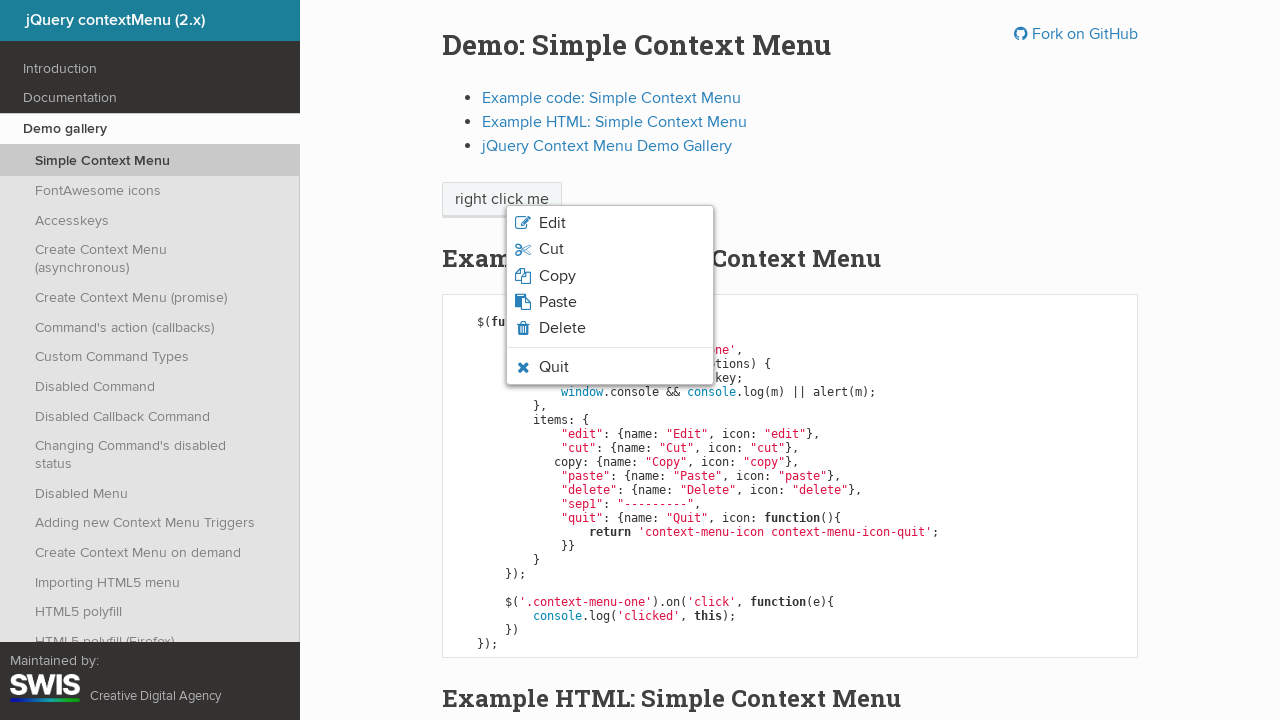

Waited 1 second for context menu to appear
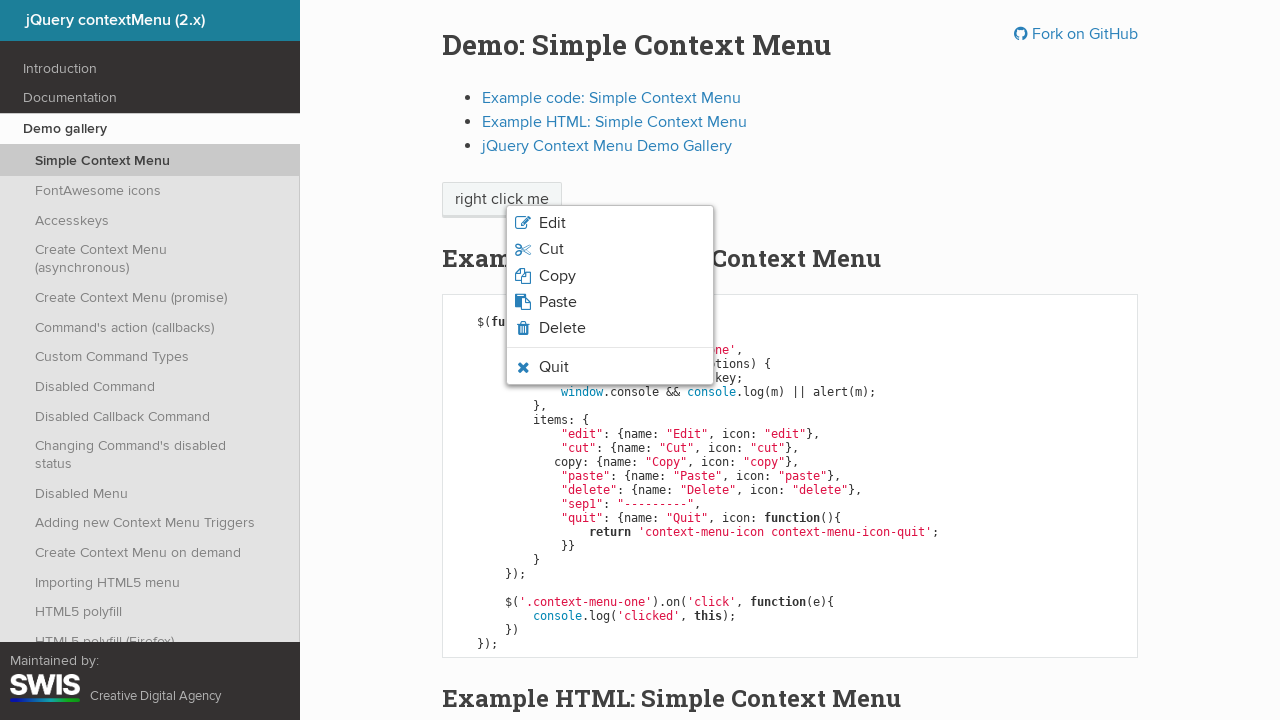

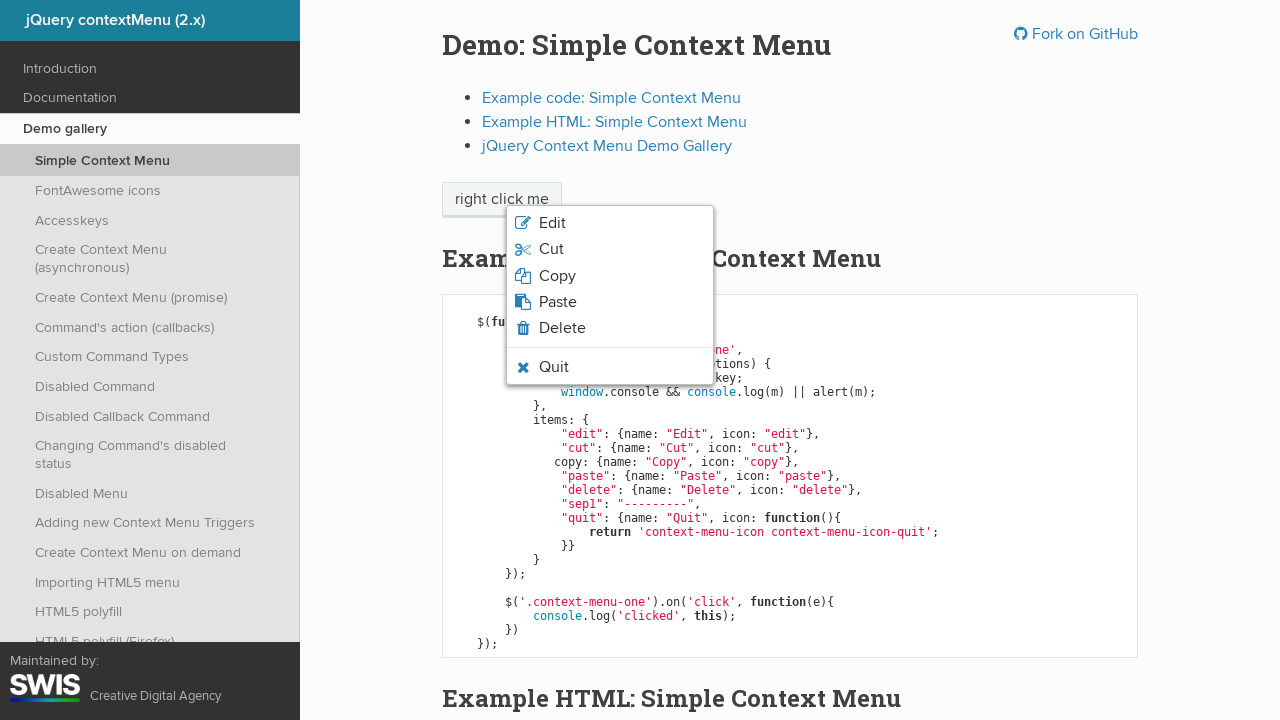